Tests mouse hover functionality and performs a click action on a menu item

Starting URL: https://rahulshettyacademy.com/AutomationPractice/

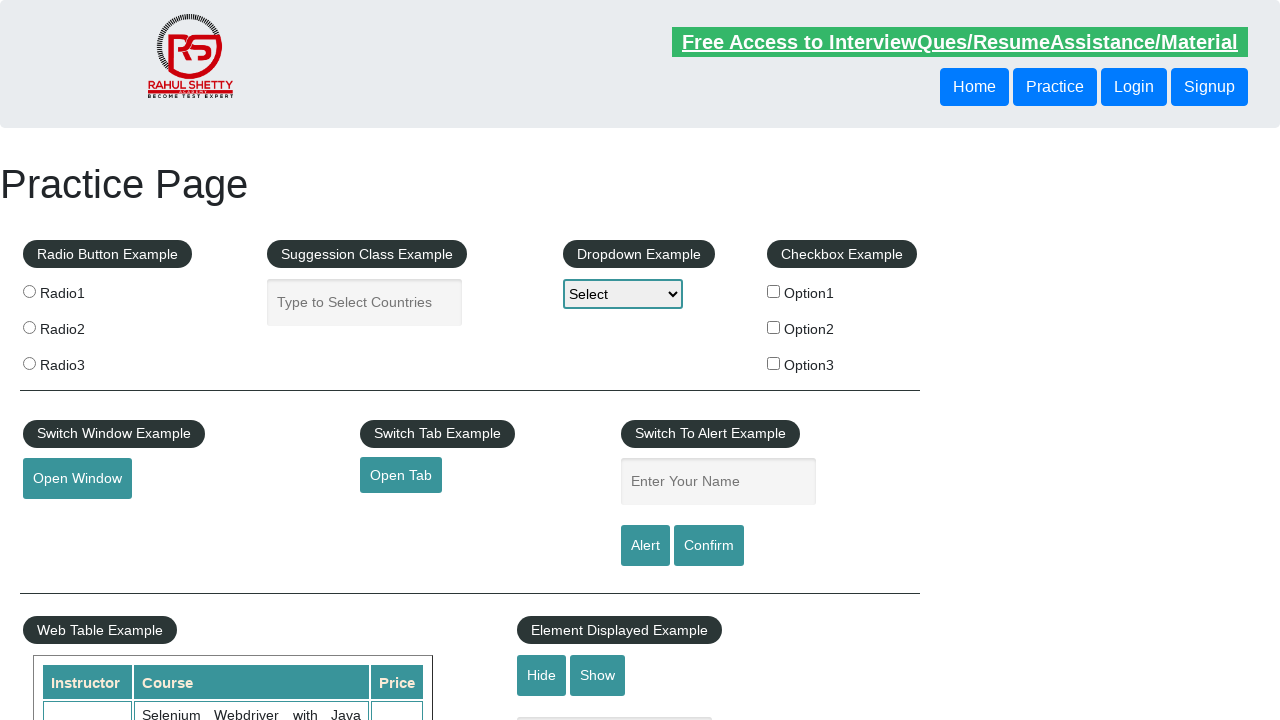

Hovered over the mouse hover element at (83, 361) on #mousehover
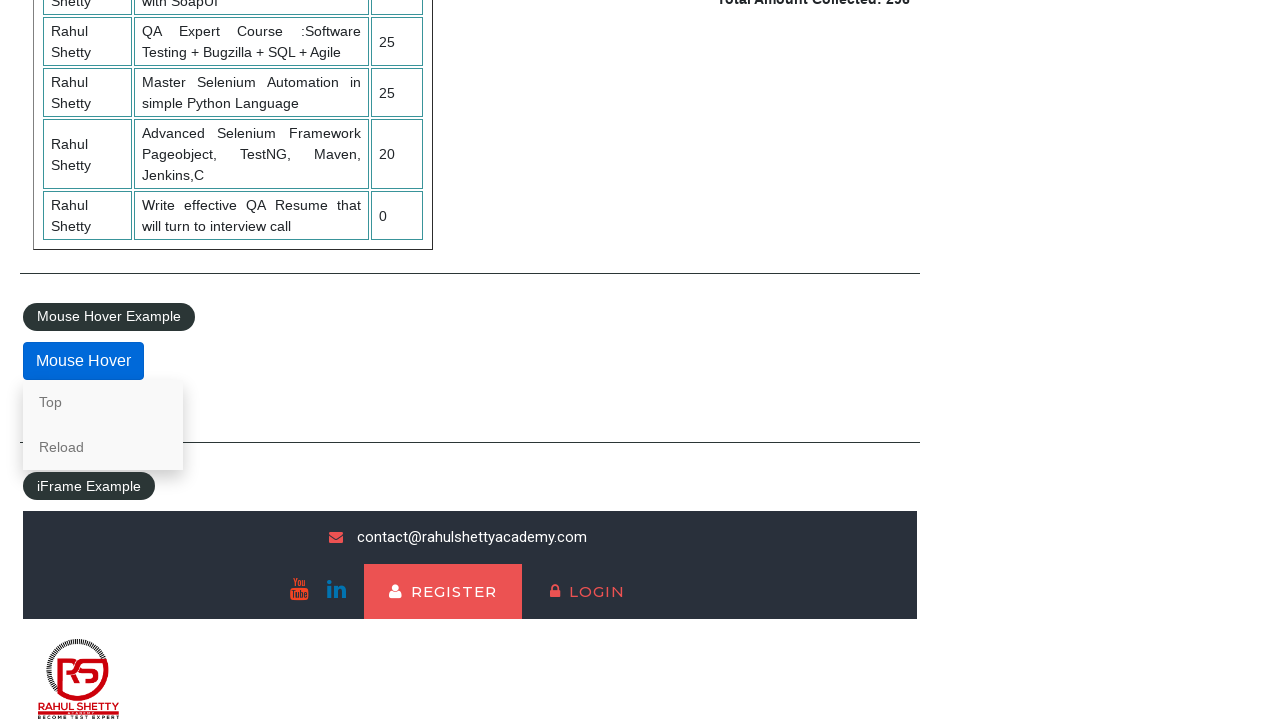

Clicked on the Reload menu item at (103, 447) on text=Reload
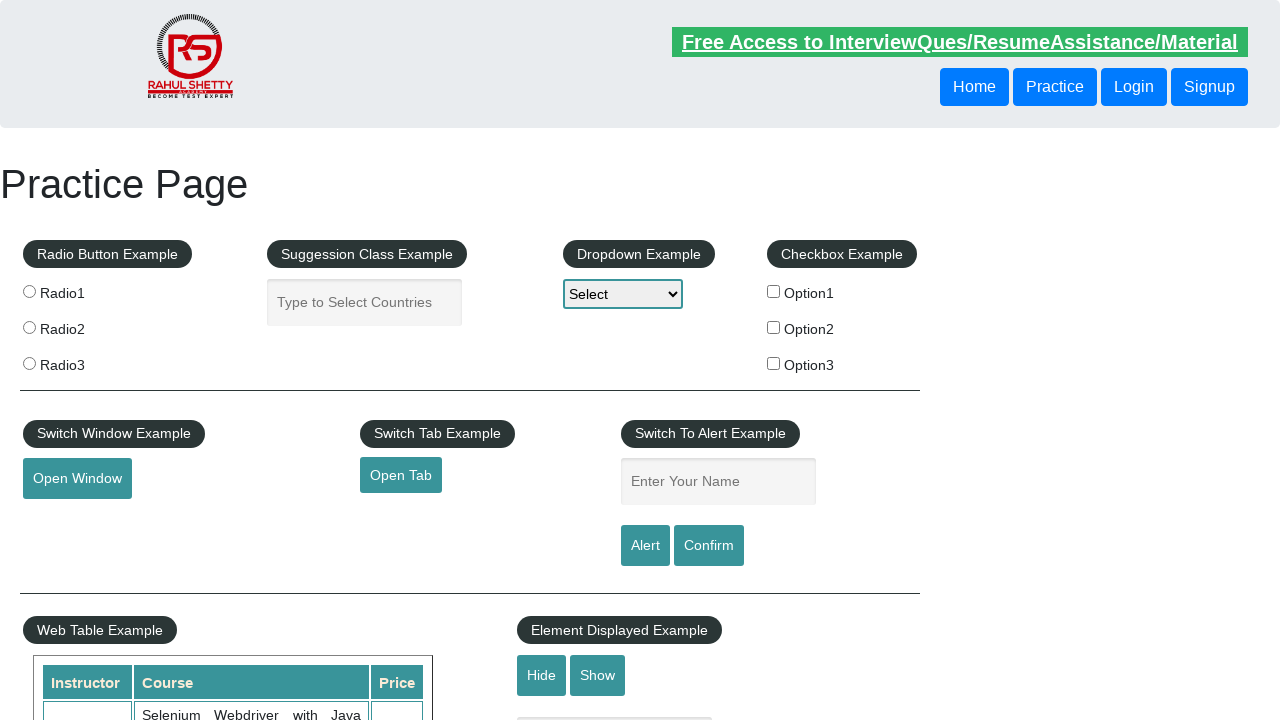

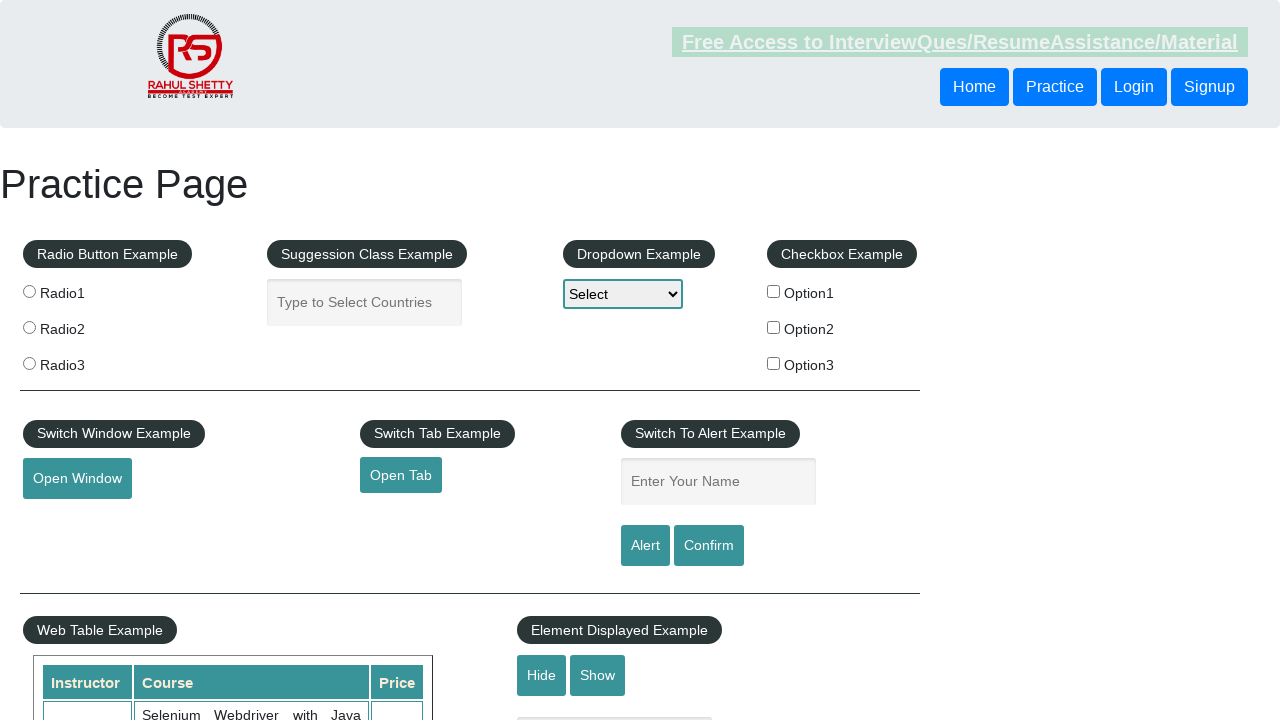